Clicks the "past" link and verifies that yesterday's date is displayed on the page

Starting URL: https://news.ycombinator.com/

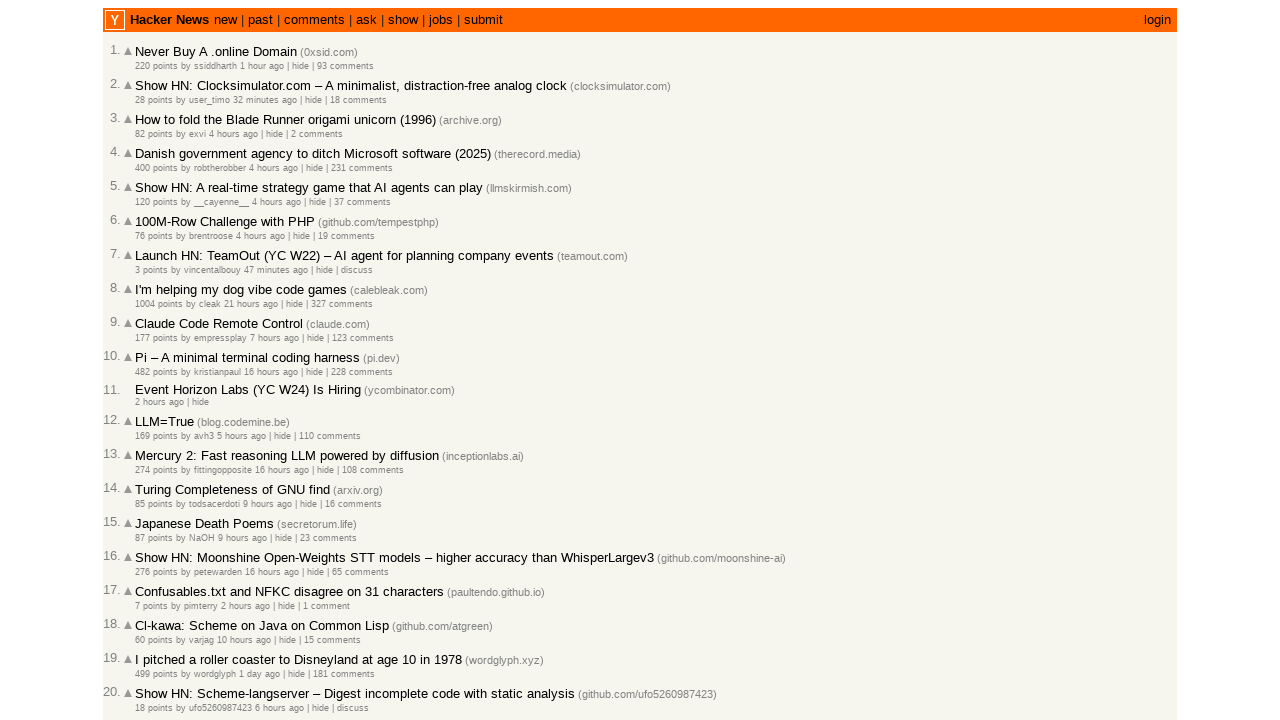

Clicked the 'past' link at (260, 20) on text=past
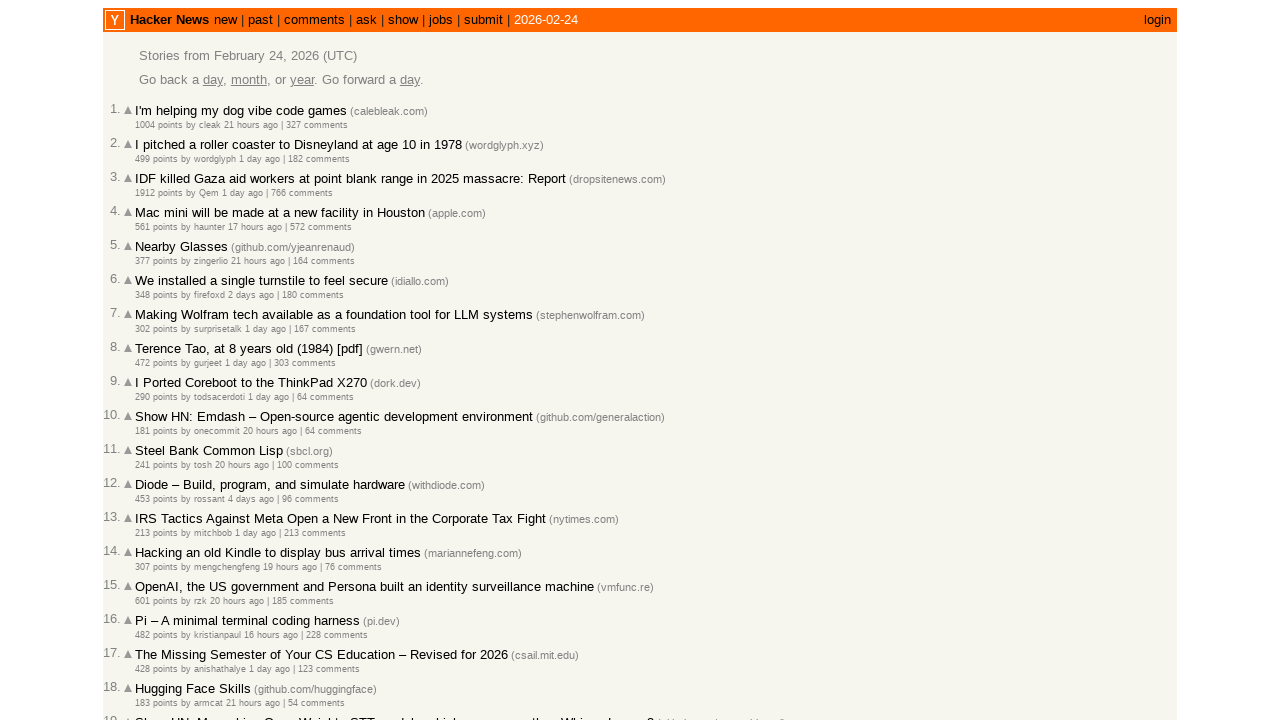

Calculated yesterday's date
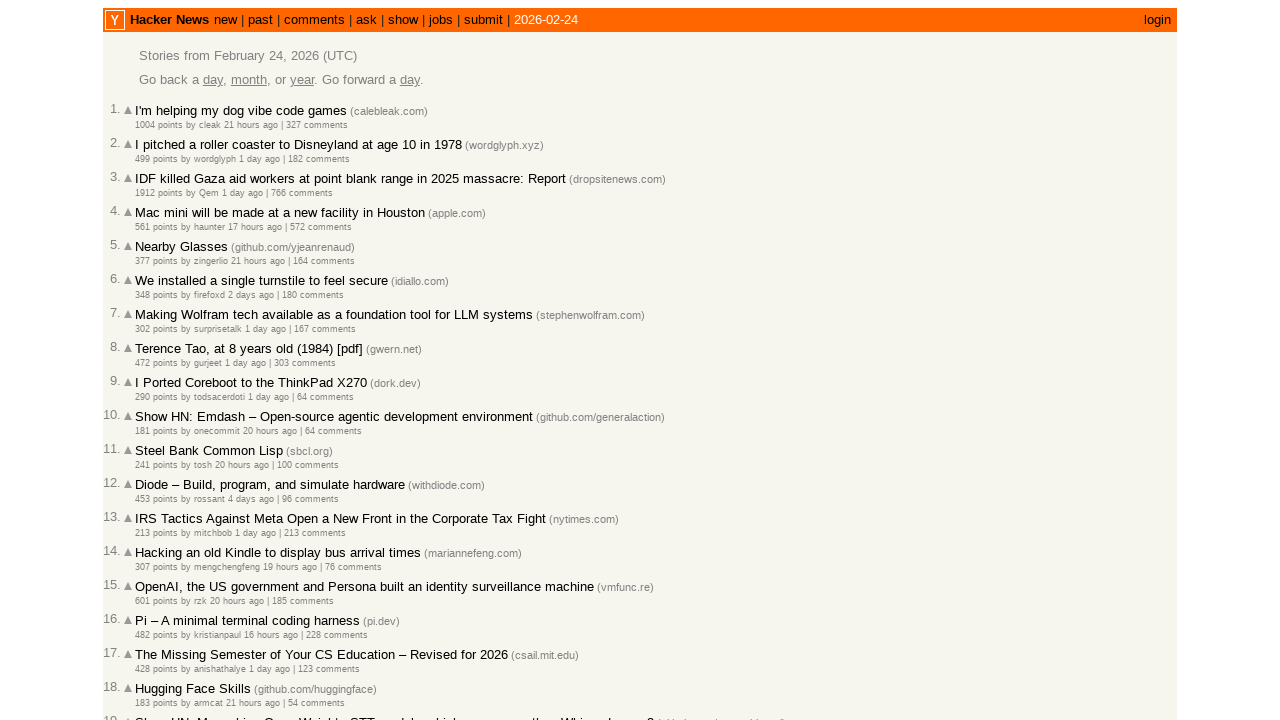

Located date element on the page
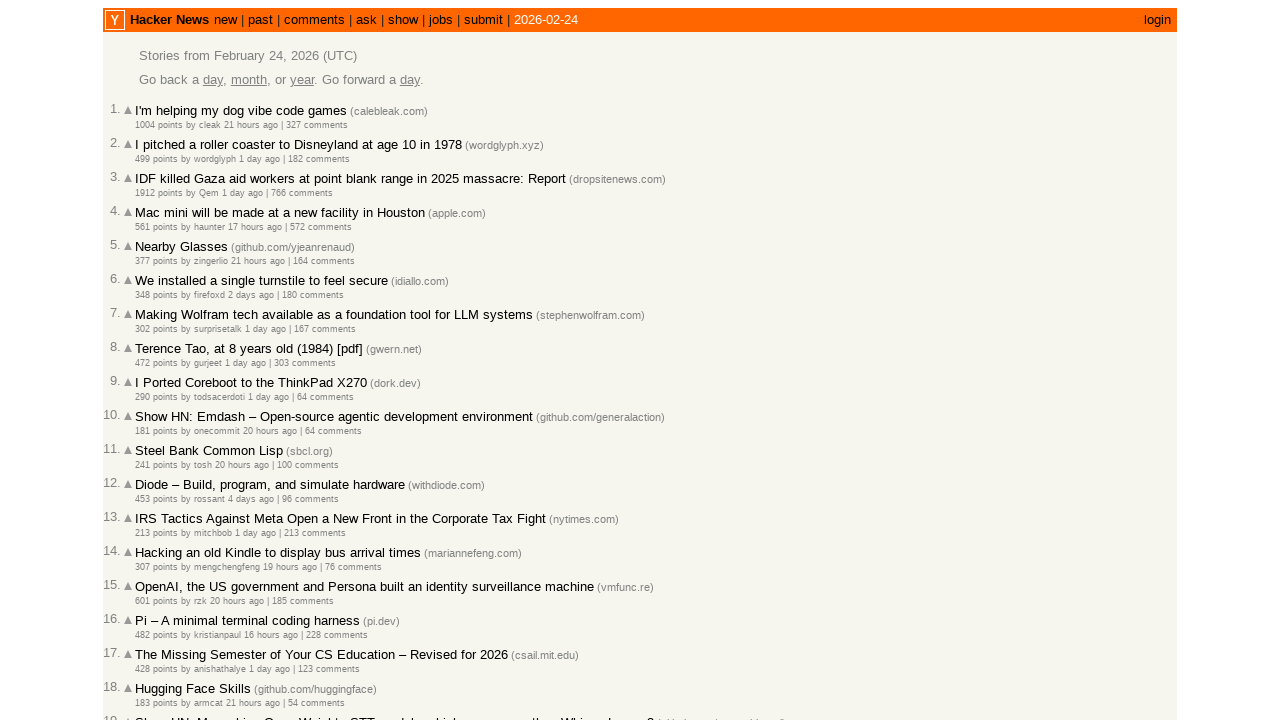

Retrieved date text from the page
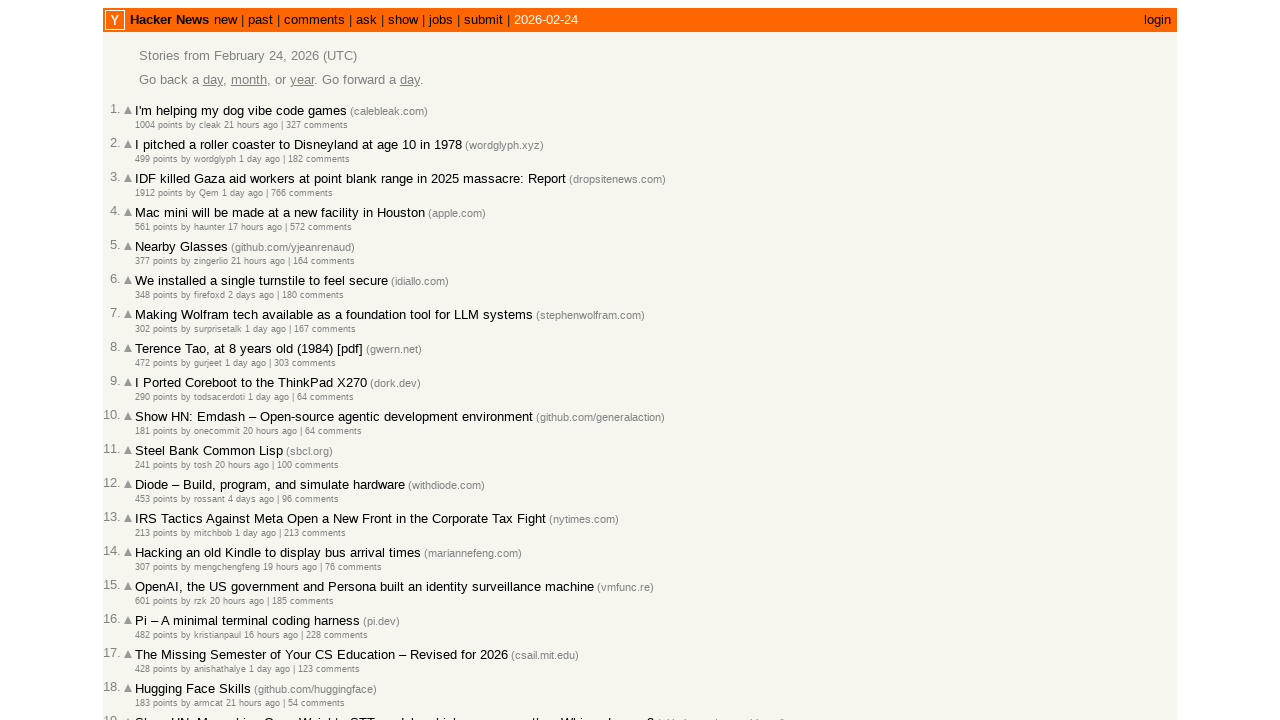

Verified that yesterday's date is displayed on the page
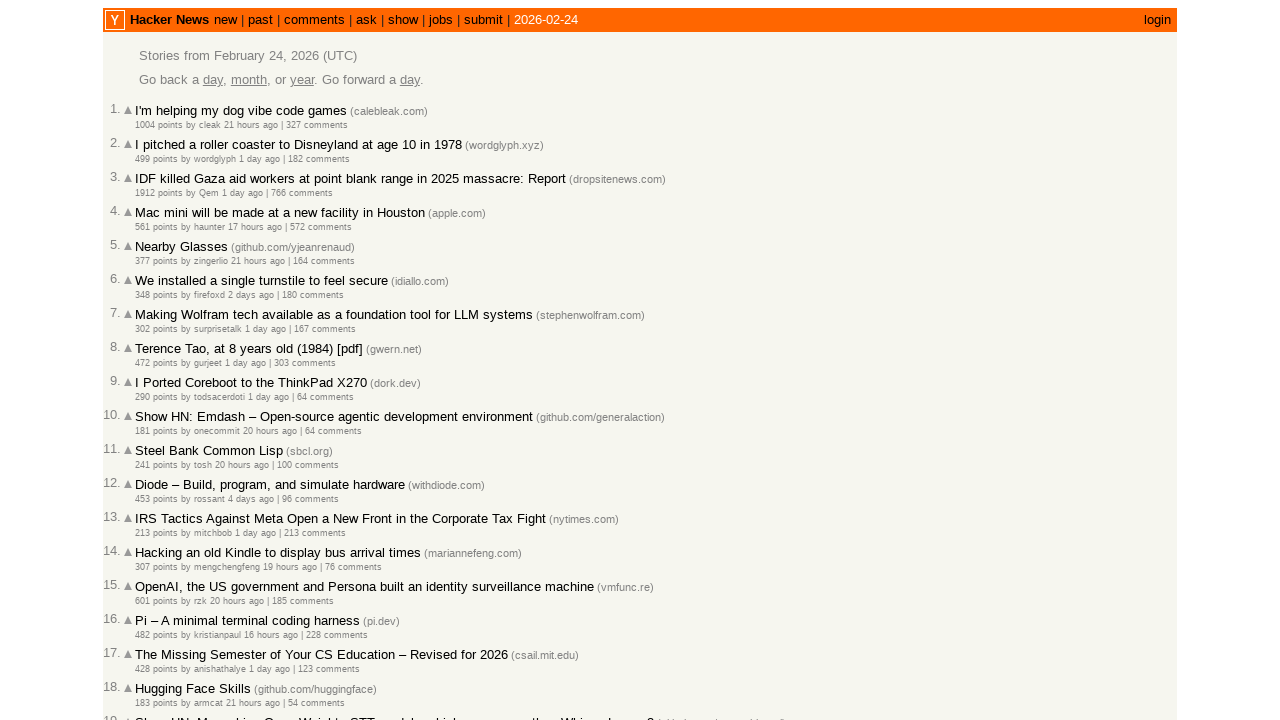

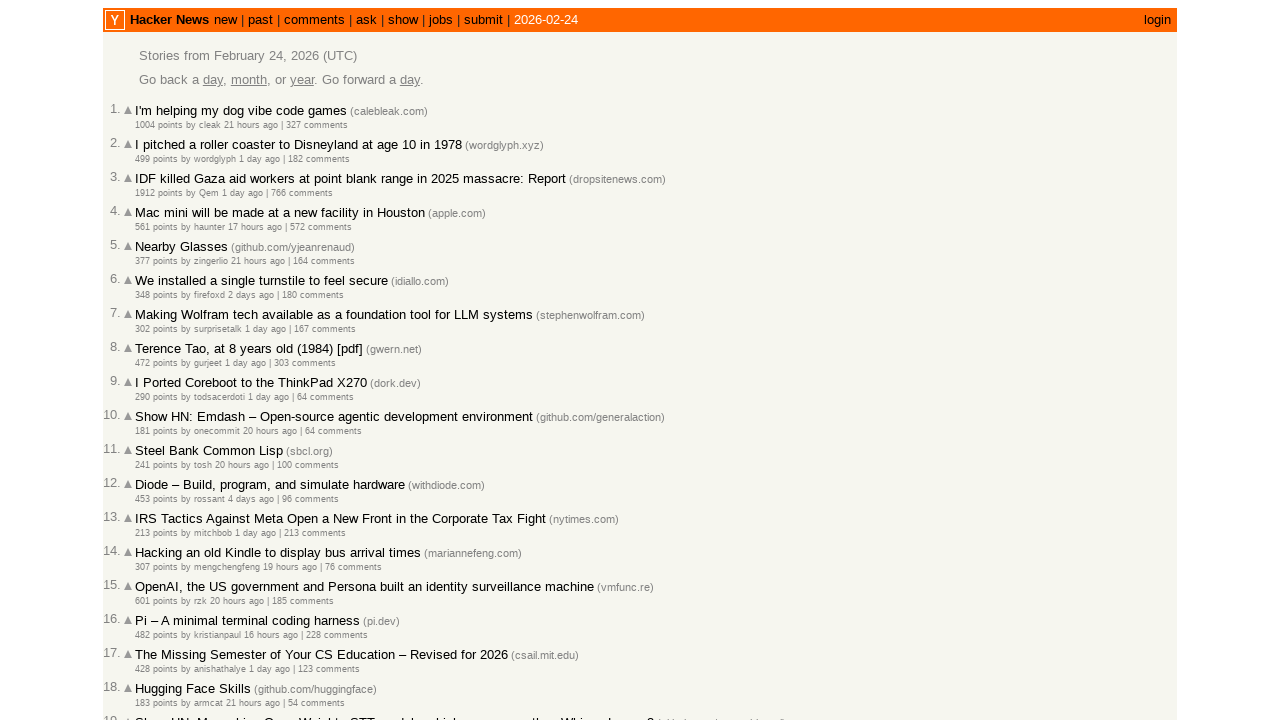